Navigates to the Royal Enfield India homepage and verifies the page loads successfully.

Starting URL: https://www.royalenfield.com/in/en/home/

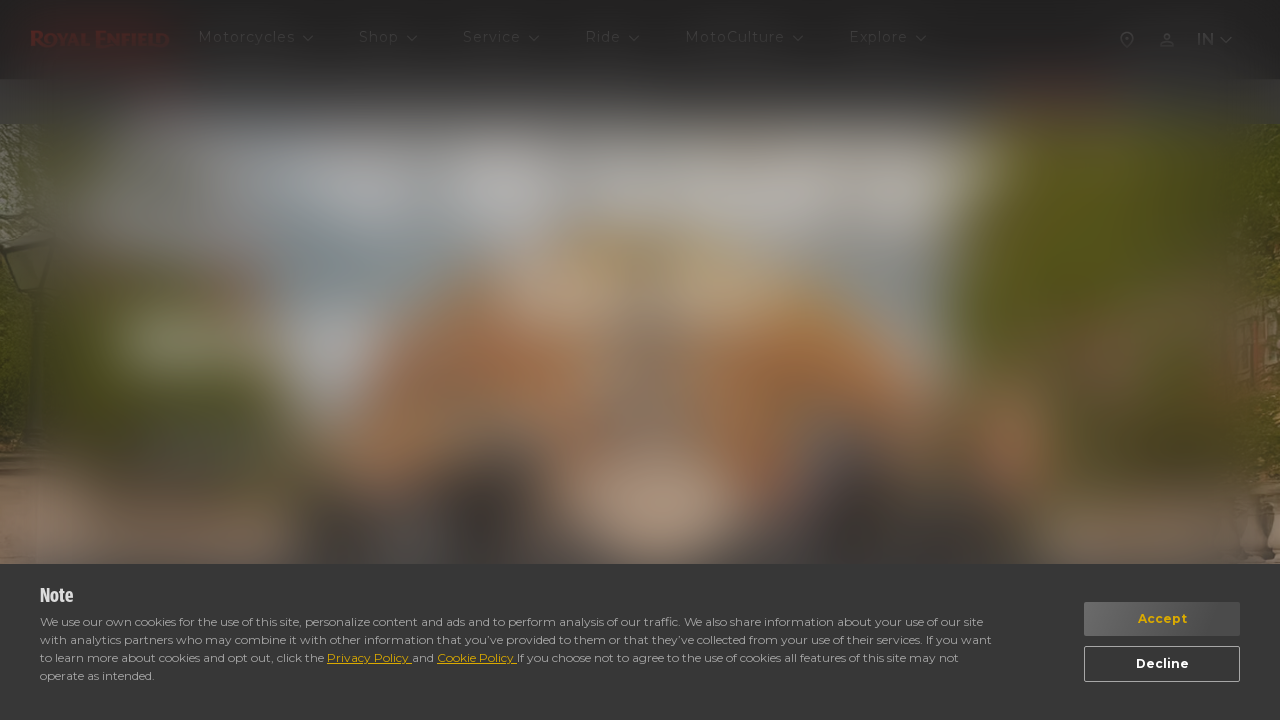

Waited for Royal Enfield homepage to load (domcontentloaded state)
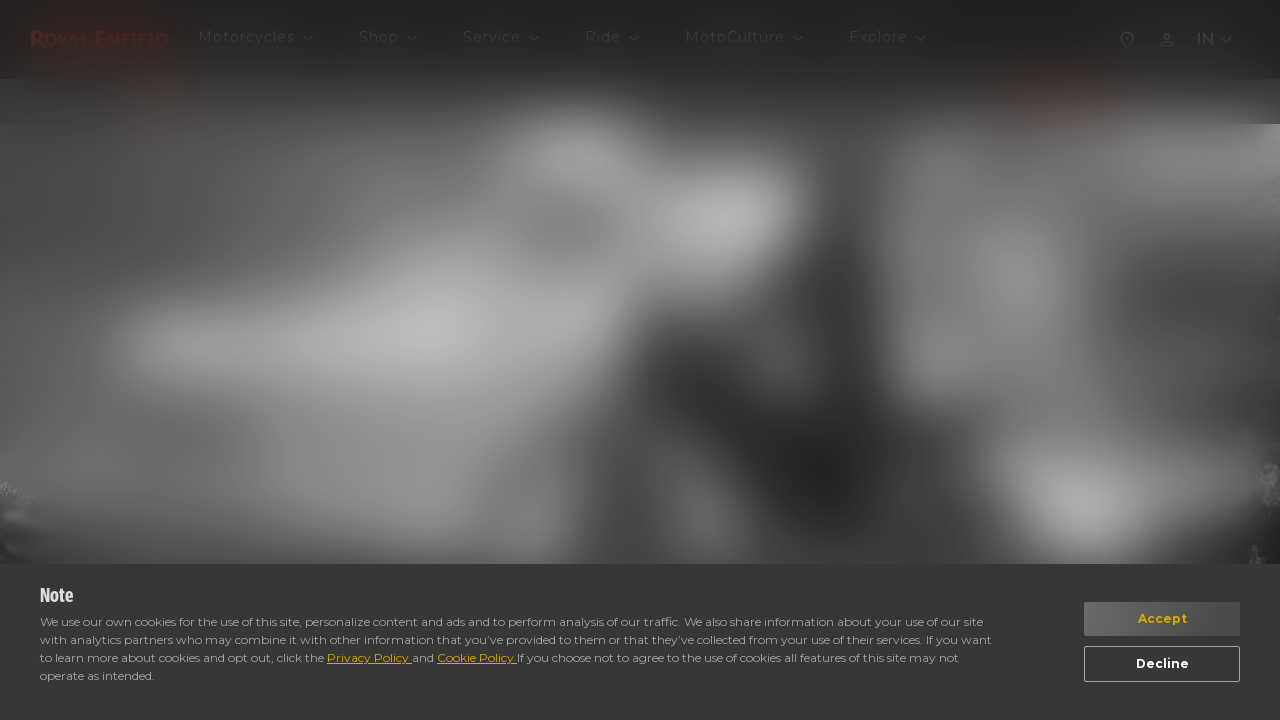

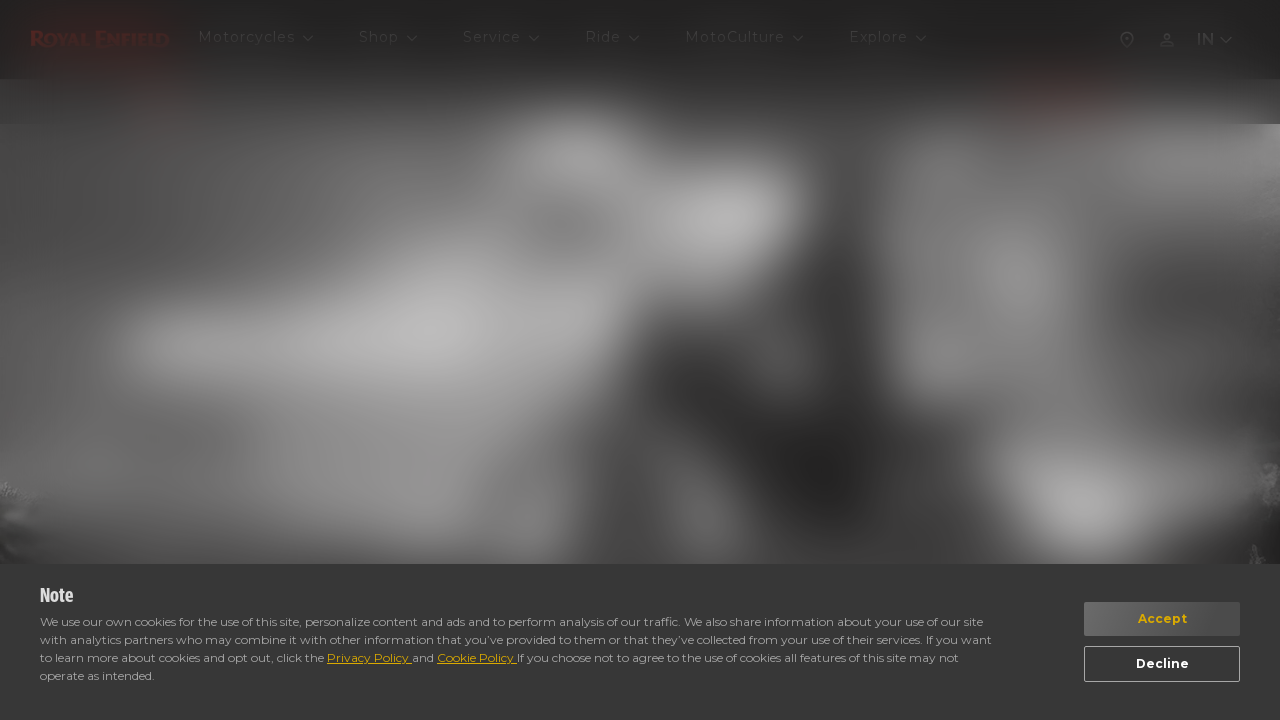